Navigates to the omayo blogspot test page and verifies the page loads successfully by waiting for the body element.

Starting URL: https://omayo.blogspot.com/

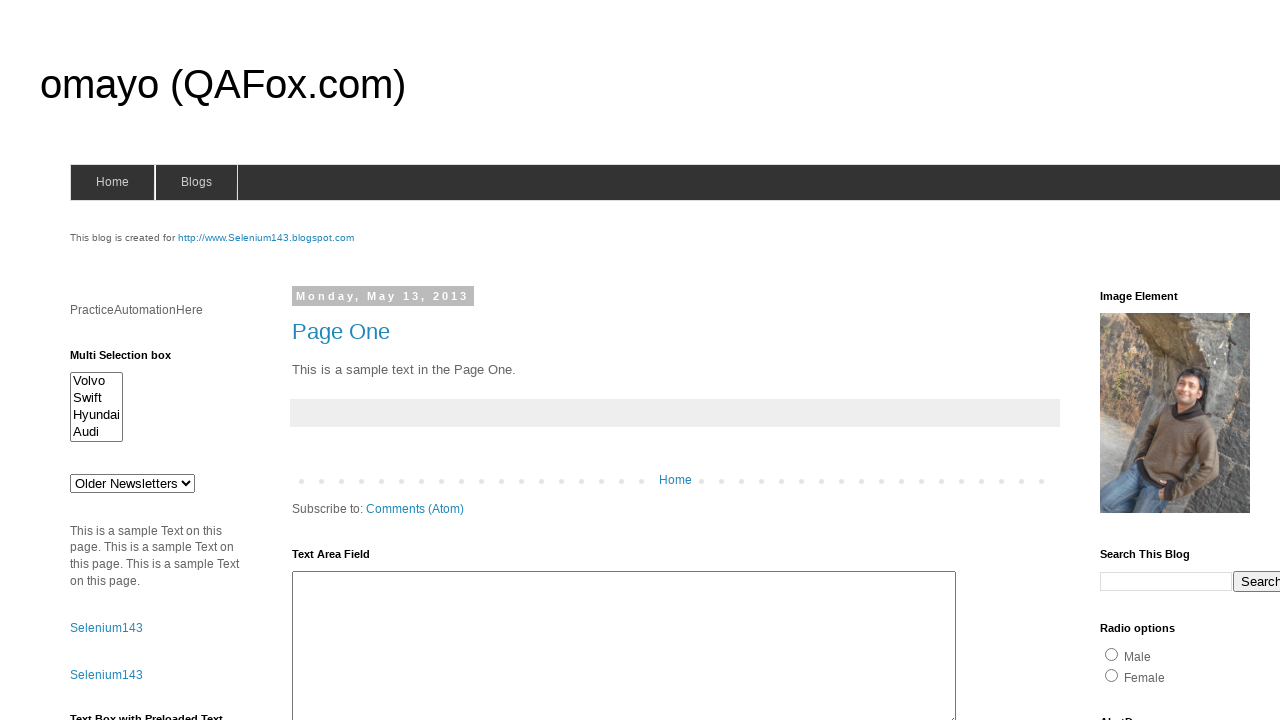

Navigated to omayo.blogspot.com
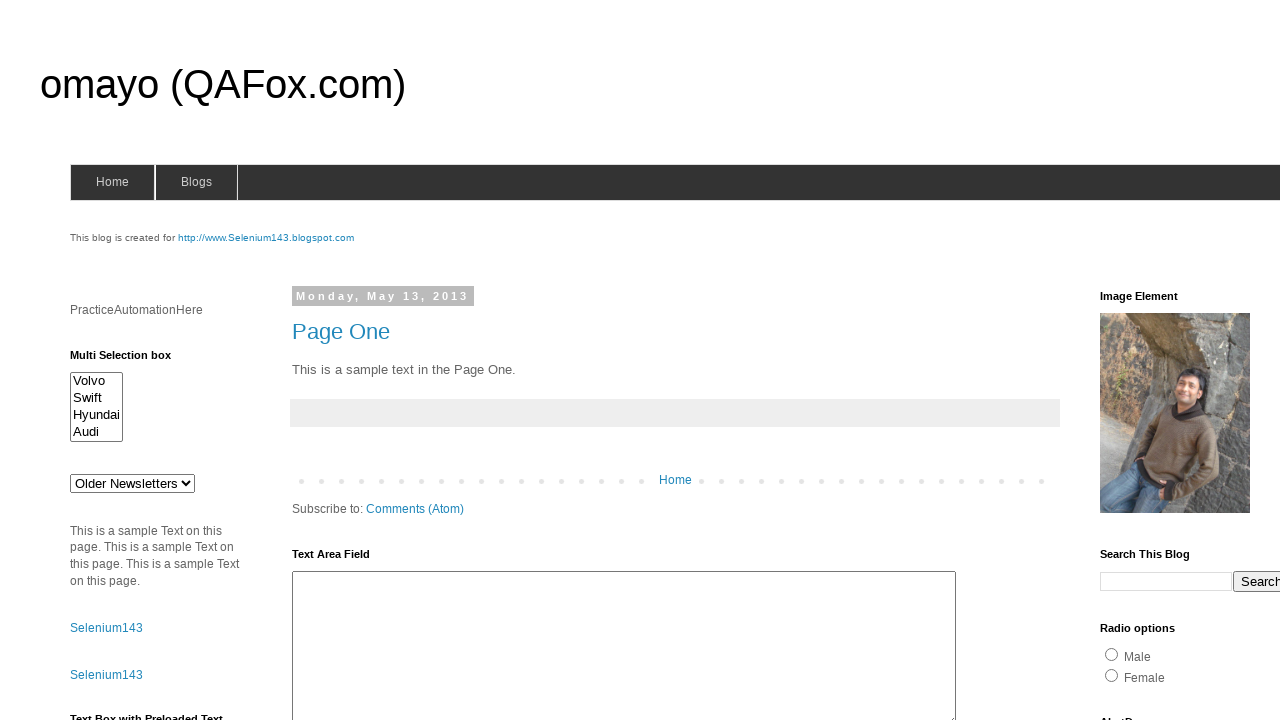

Body element loaded successfully
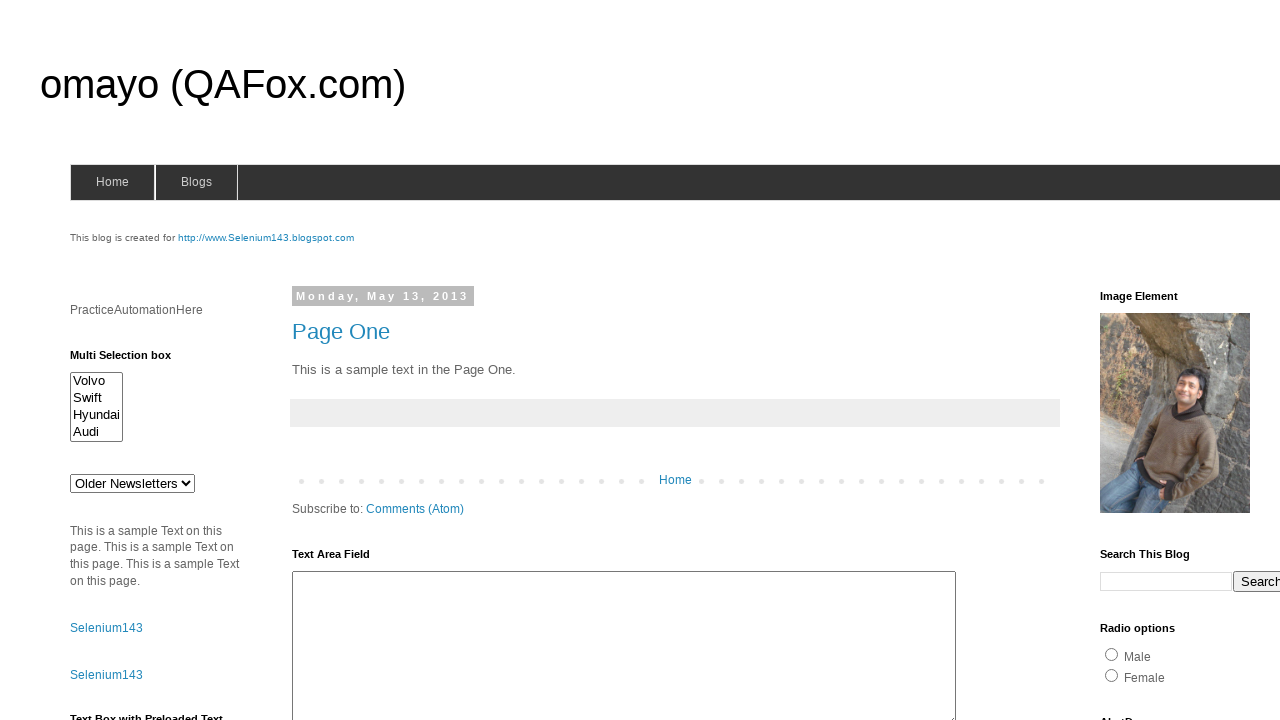

Page DOM content fully loaded and parsed
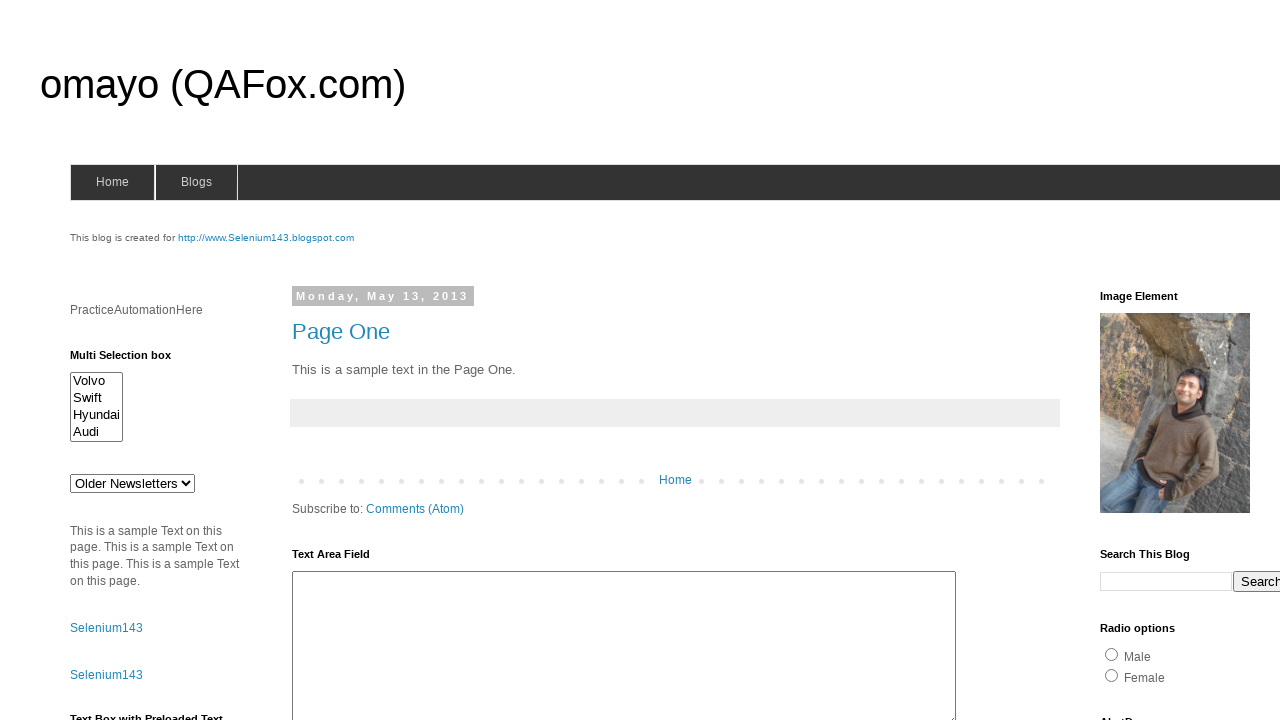

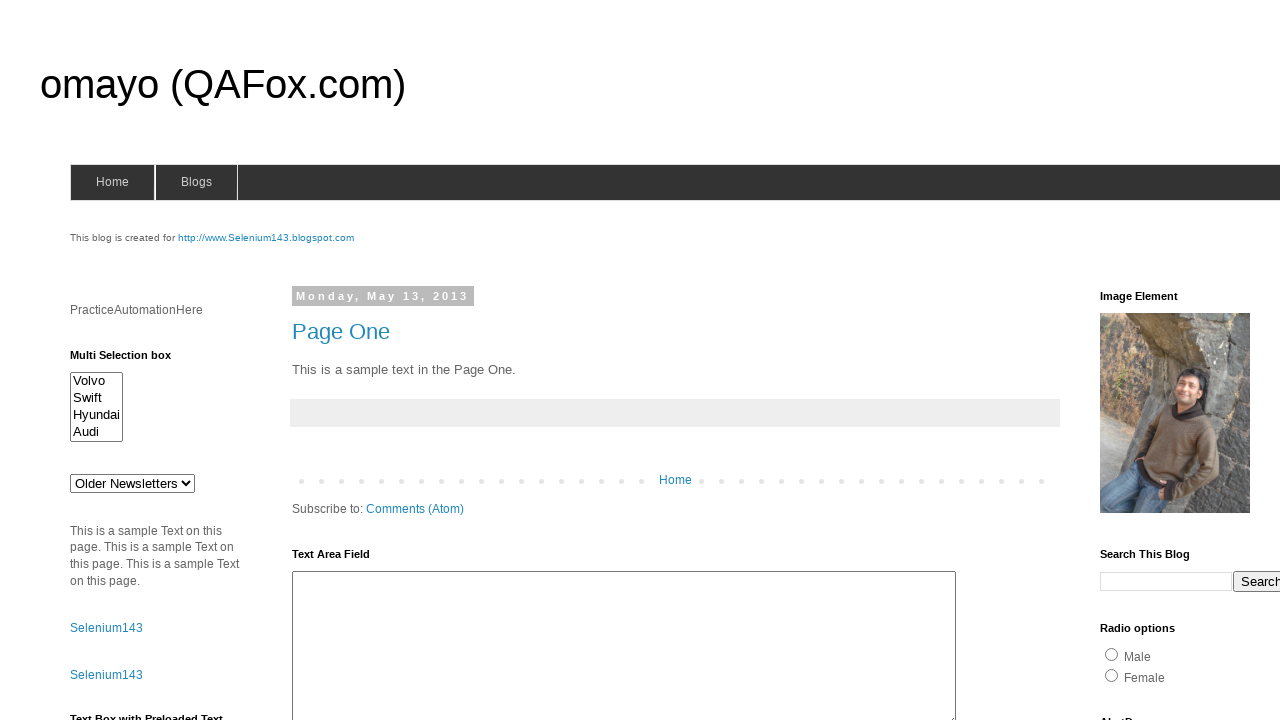